Tests drag and drop functionality by dragging column A to column B

Starting URL: https://the-internet.herokuapp.com/drag_and_drop

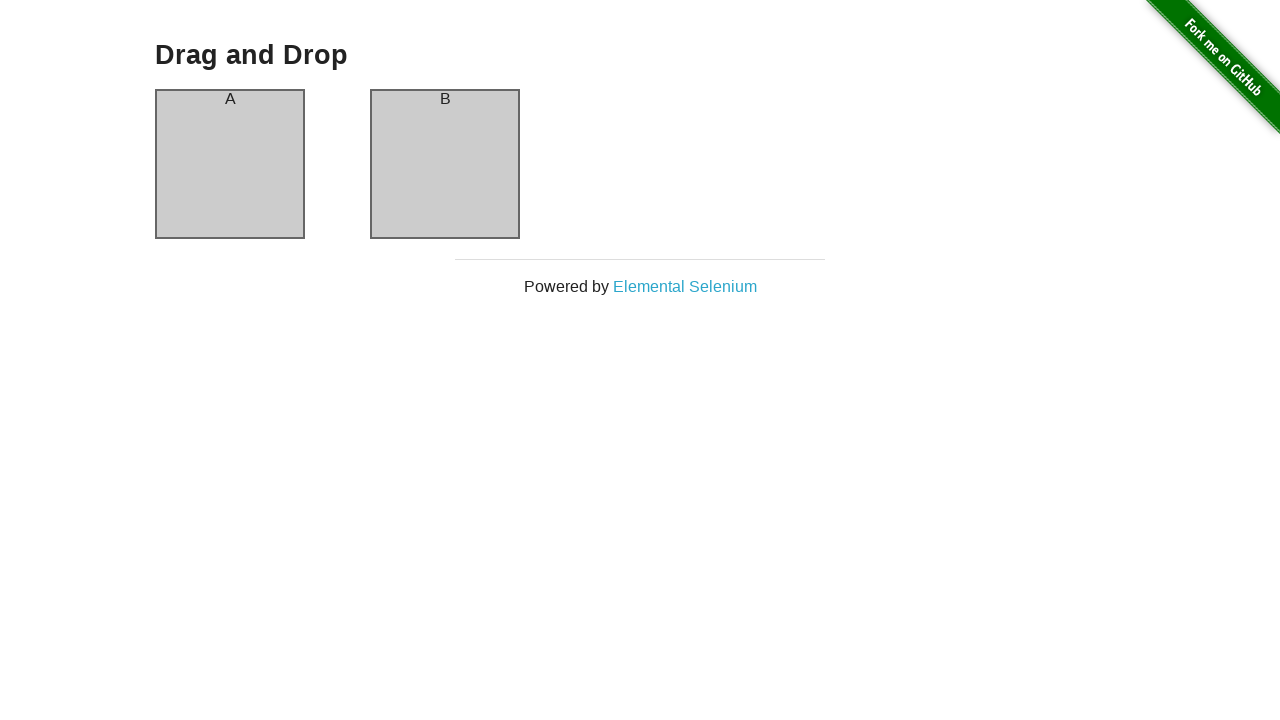

Dragged column A to column B at (445, 164)
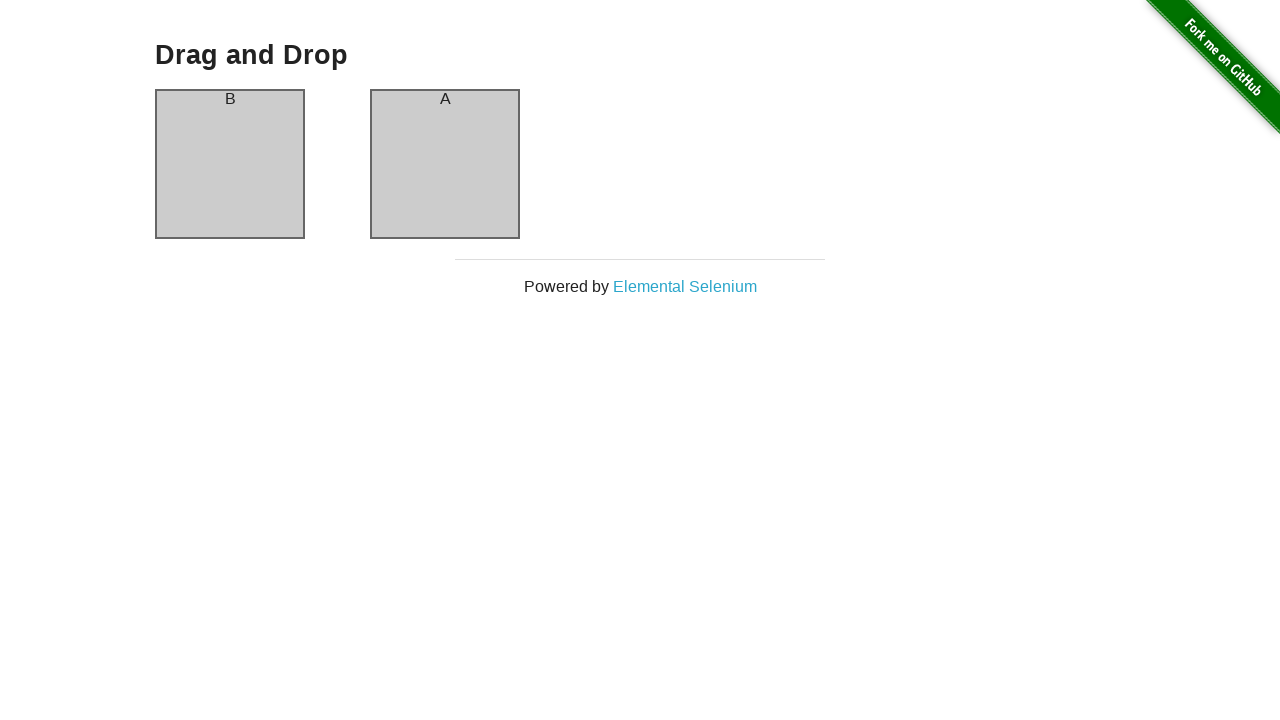

Waited for drag and drop action to complete
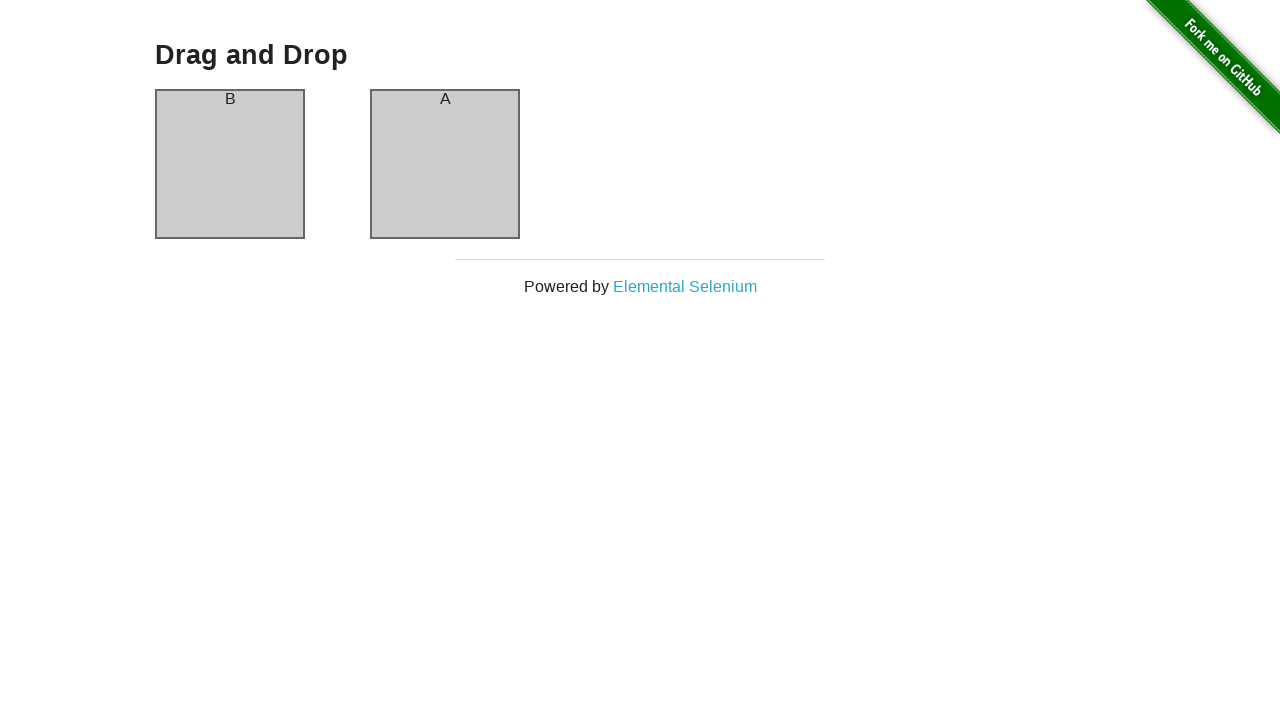

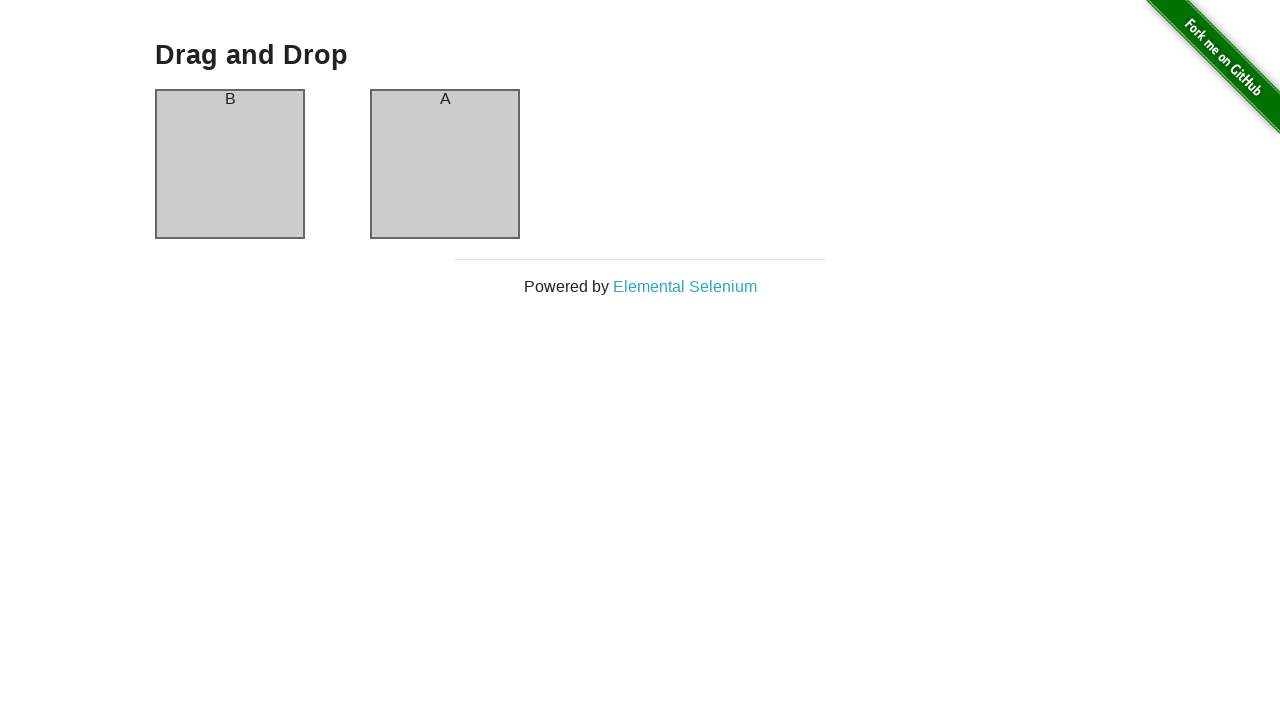